Tests navigation to the buttons page by clicking the buttons link

Starting URL: https://formy-project.herokuapp.com/

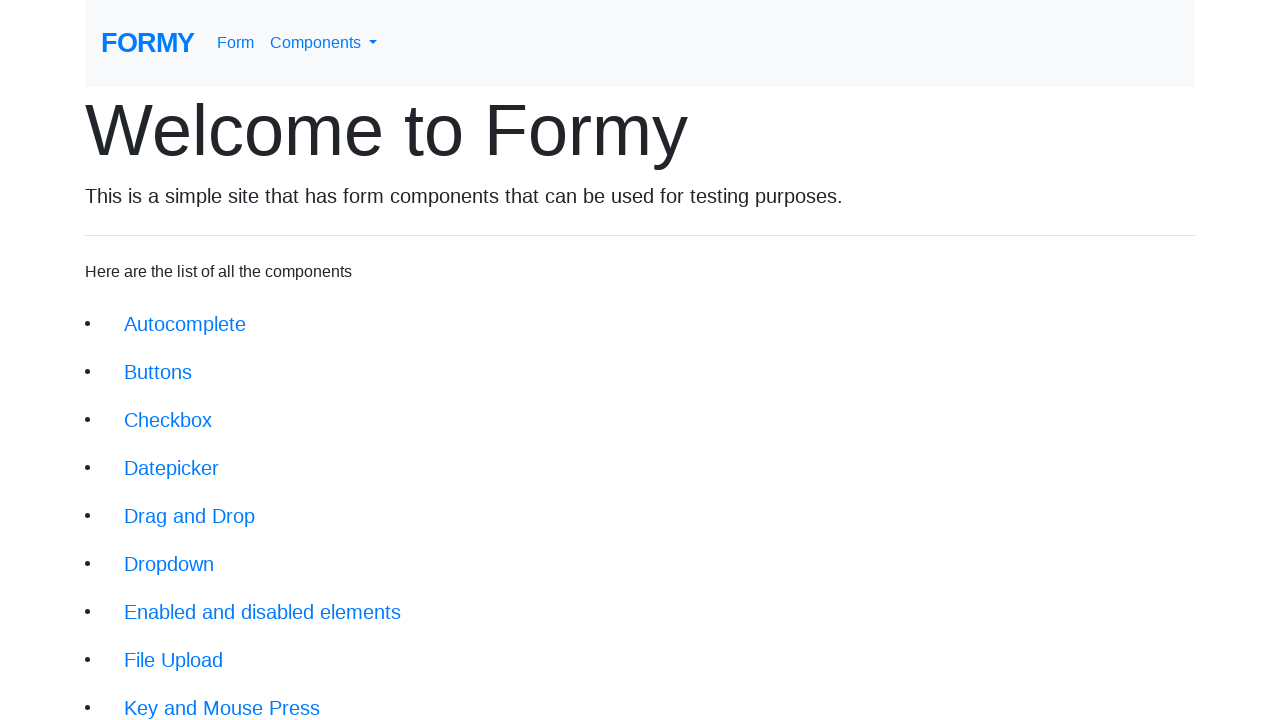

Clicked the buttons link to navigate to buttons page at (158, 372) on xpath=//li/a[@href='/buttons']
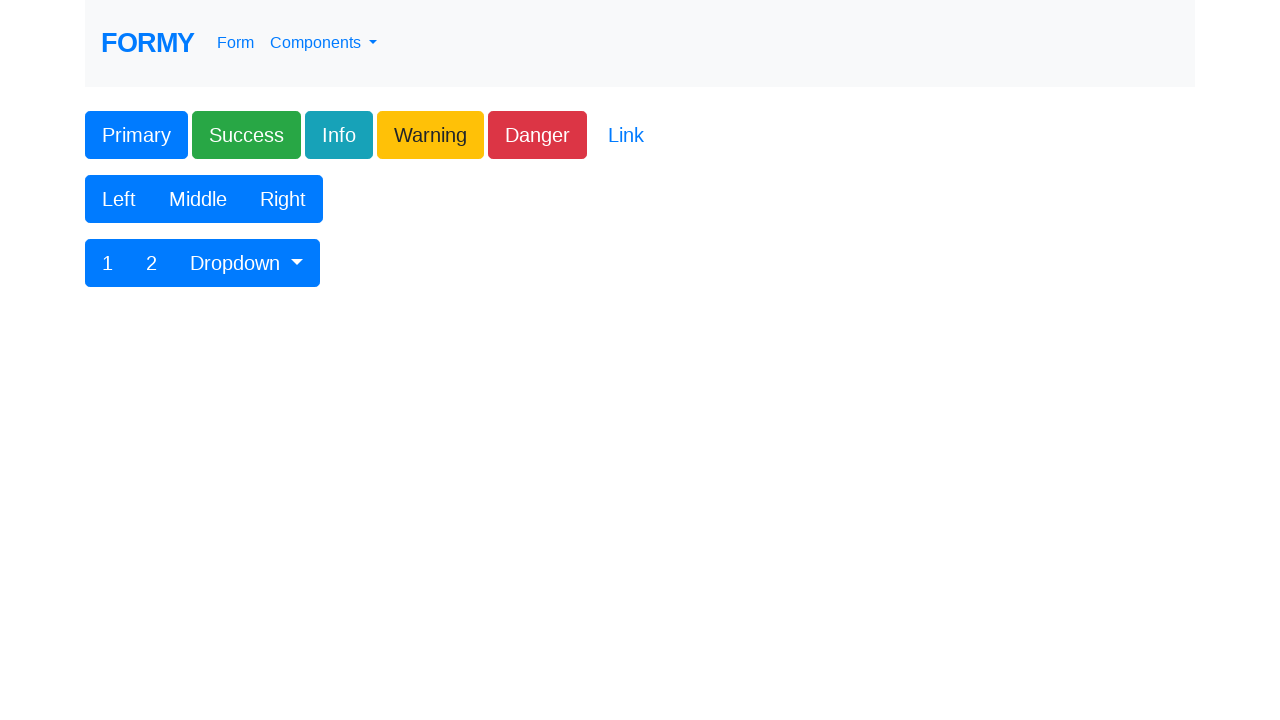

Navigation to buttons page completed
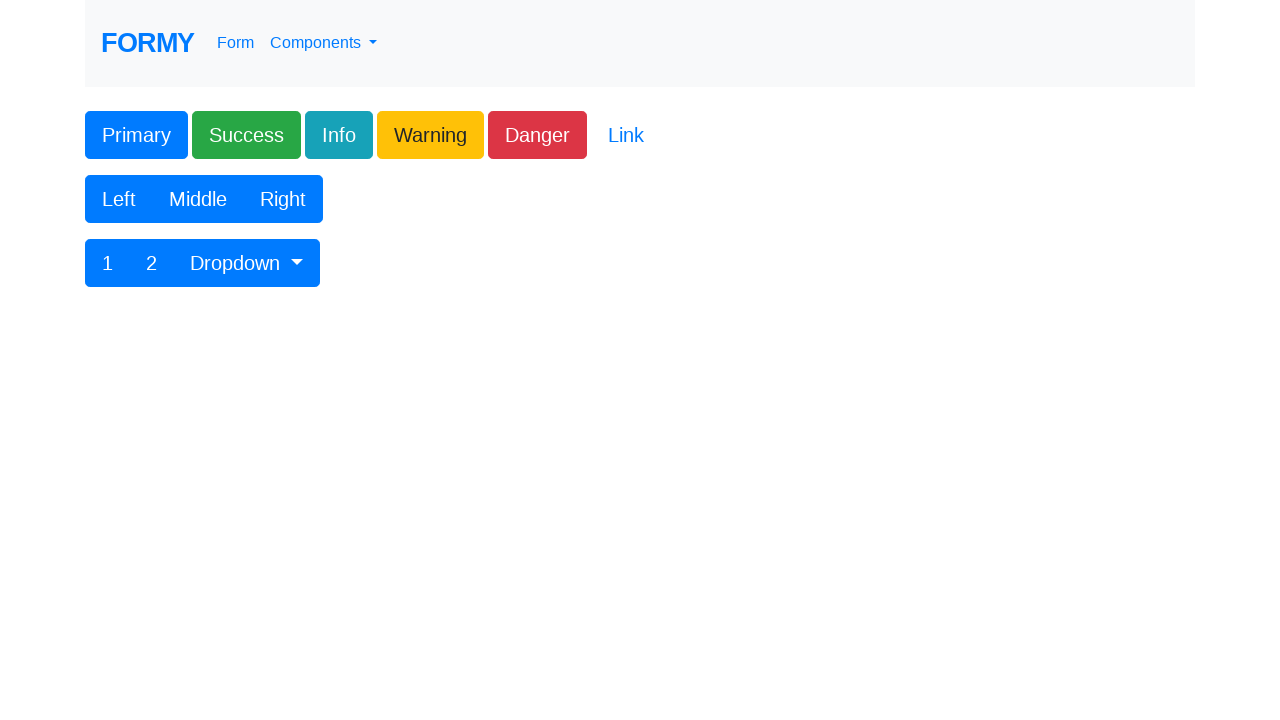

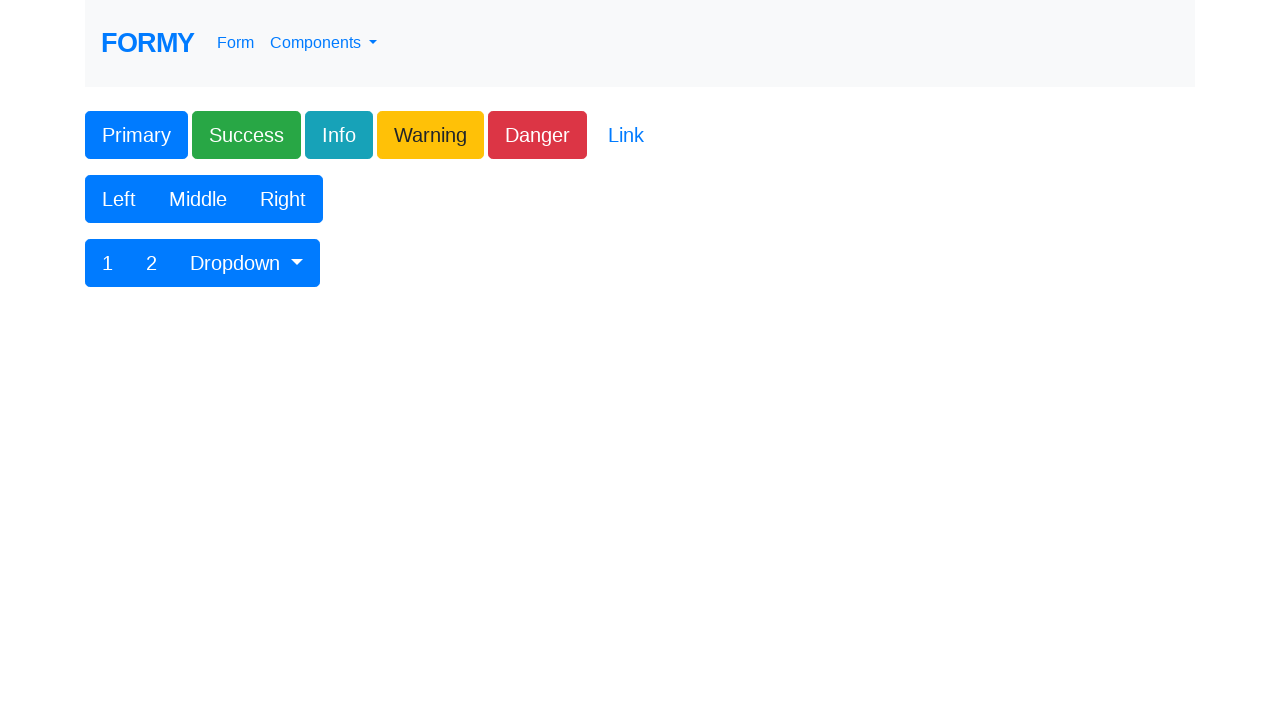